Tests dropdown selection functionality by selecting an option from a dropdown menu using its value attribute

Starting URL: https://the-internet.herokuapp.com/dropdown

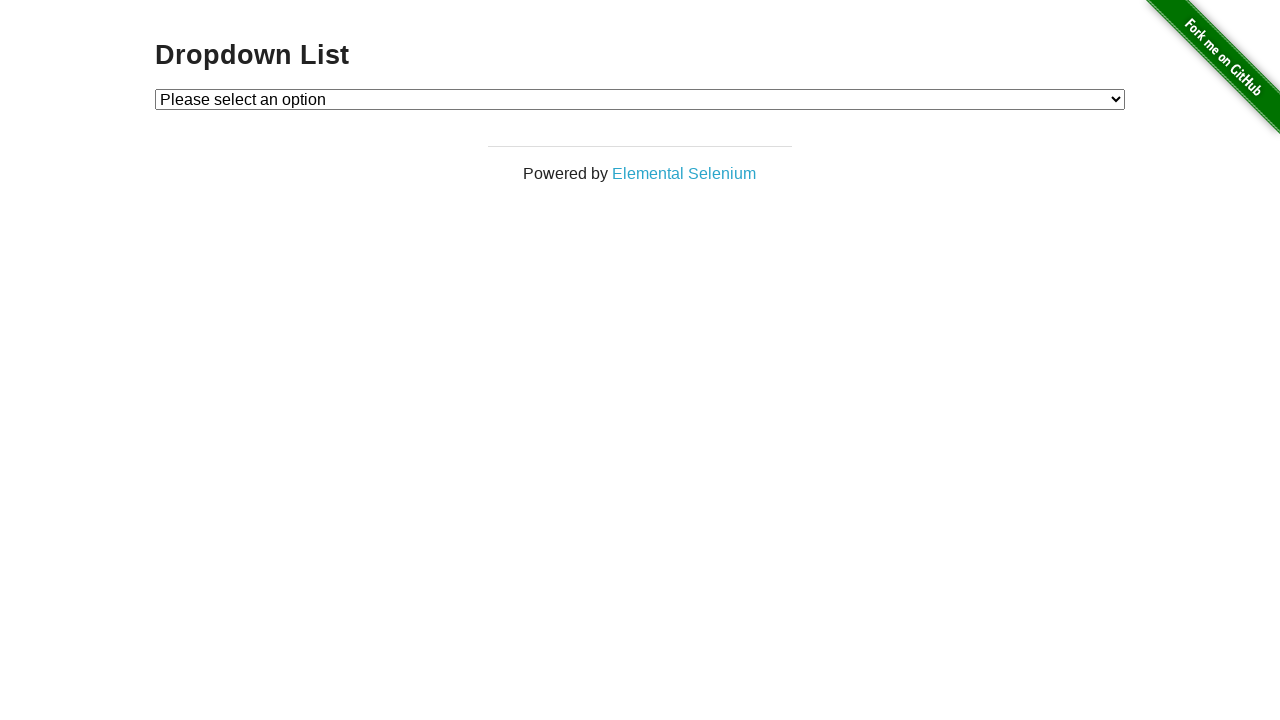

Navigated to dropdown test page
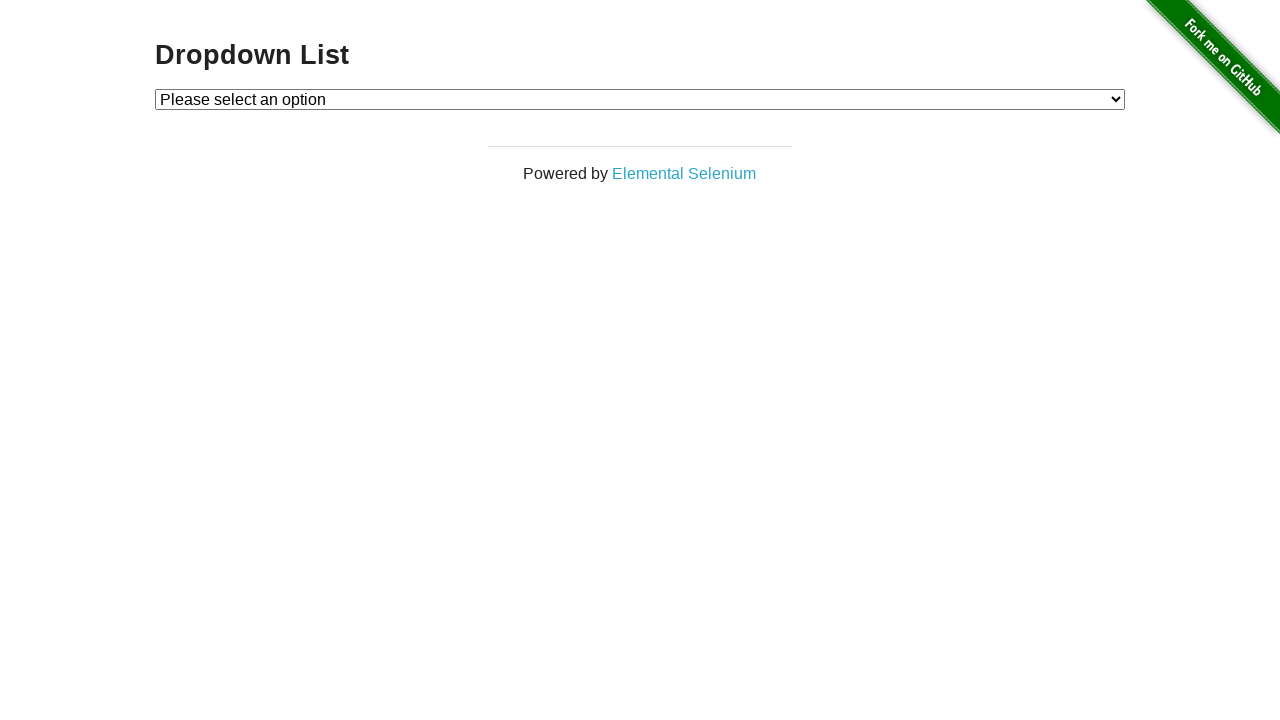

Located dropdown element with id 'dropdown'
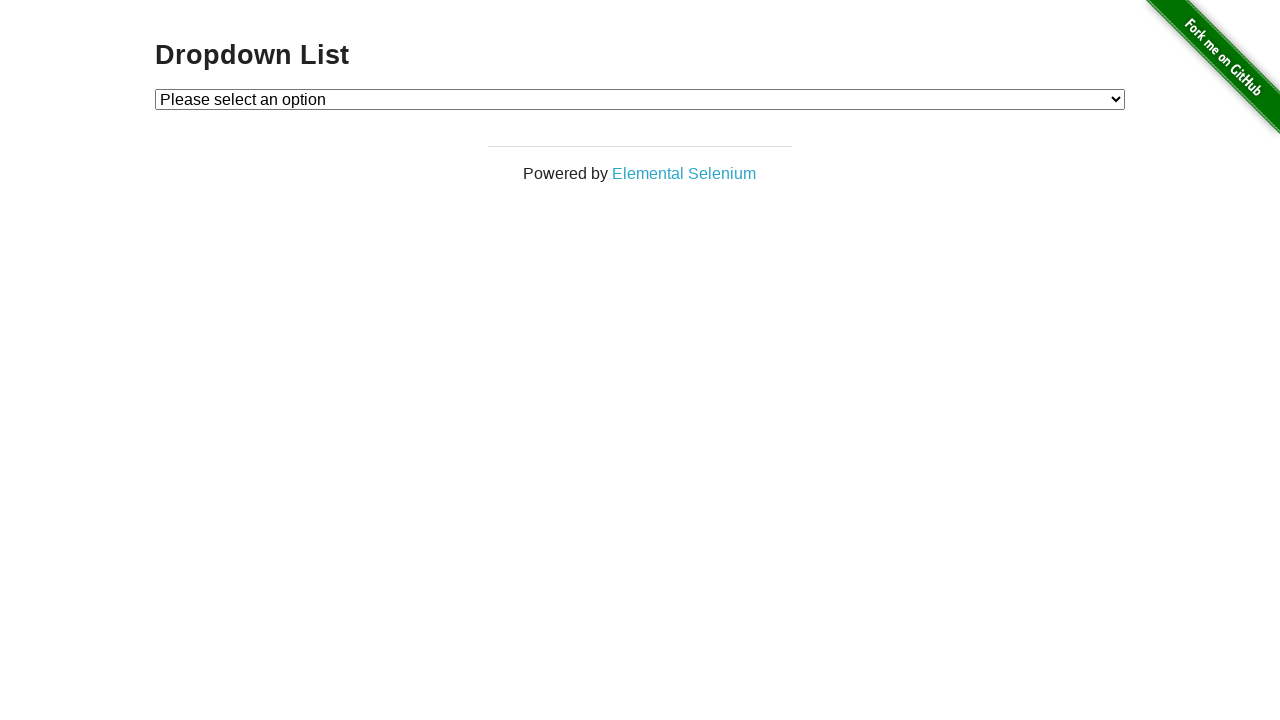

Selected option with value '2' from dropdown menu on #dropdown
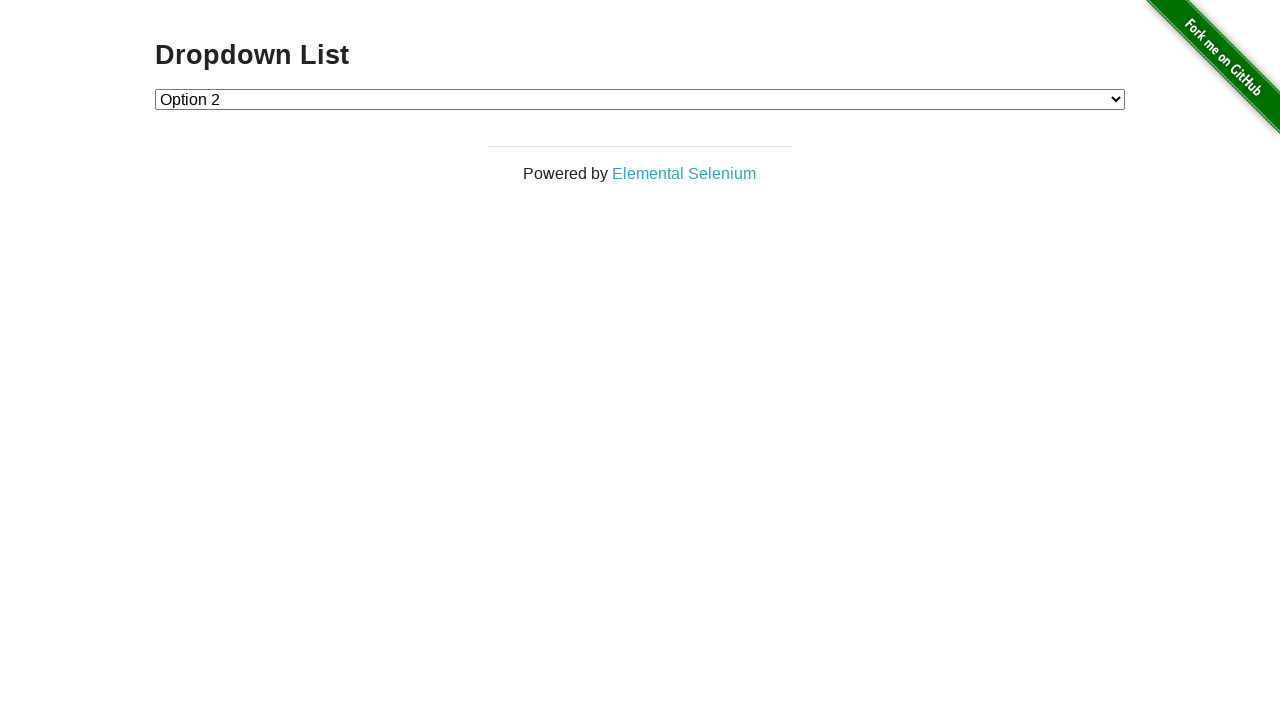

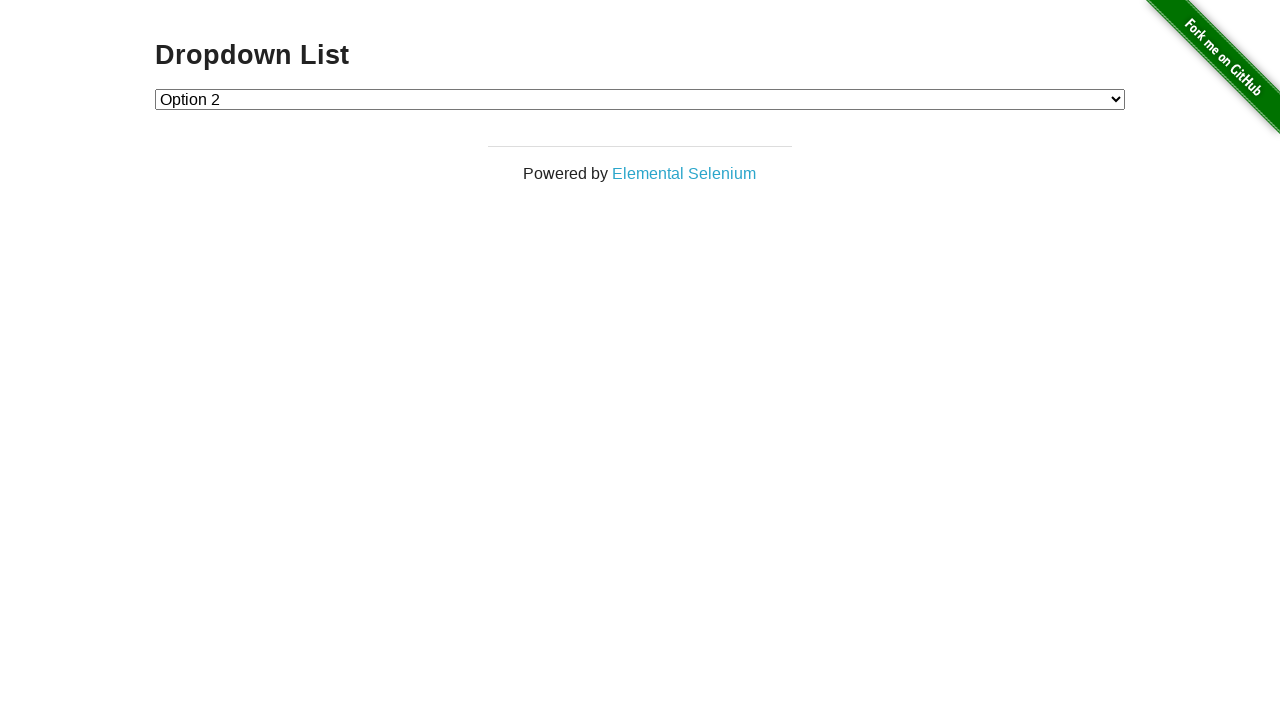